Navigates to GeeksforGeeks homepage and verifies the page title is not empty

Starting URL: https://www.geeksforgeeks.org/

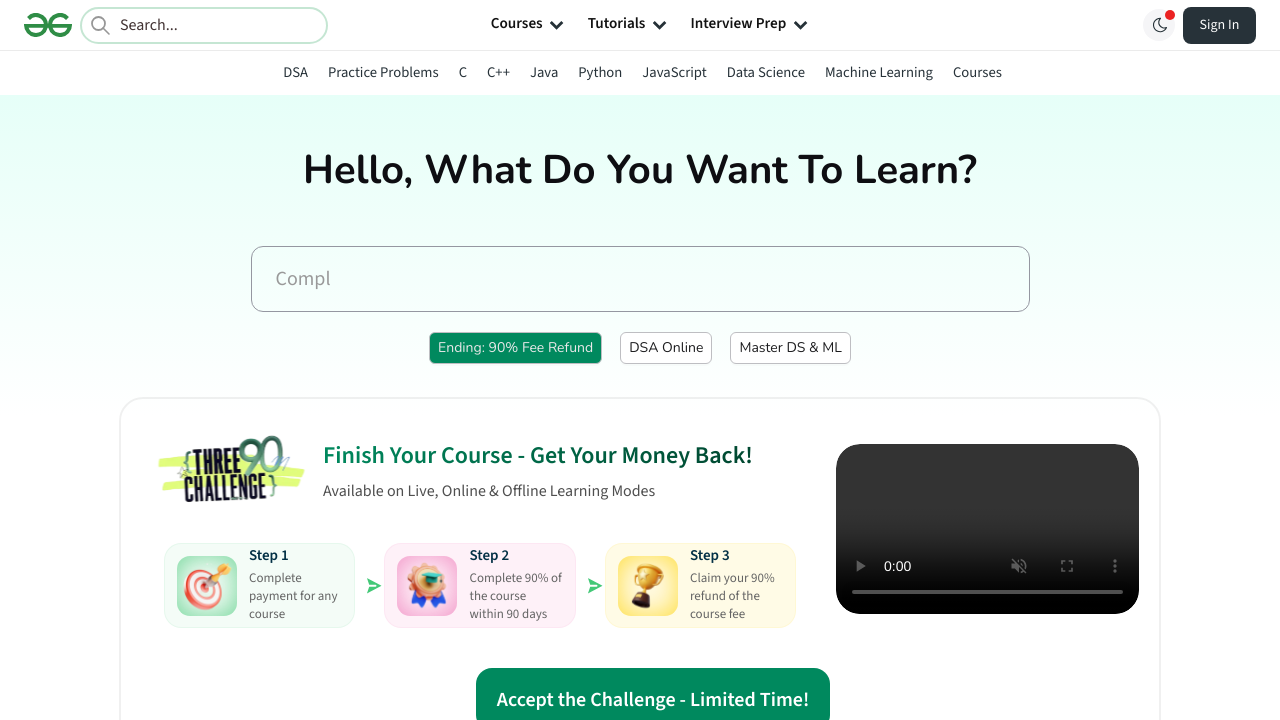

Waited for page to reach networkidle state
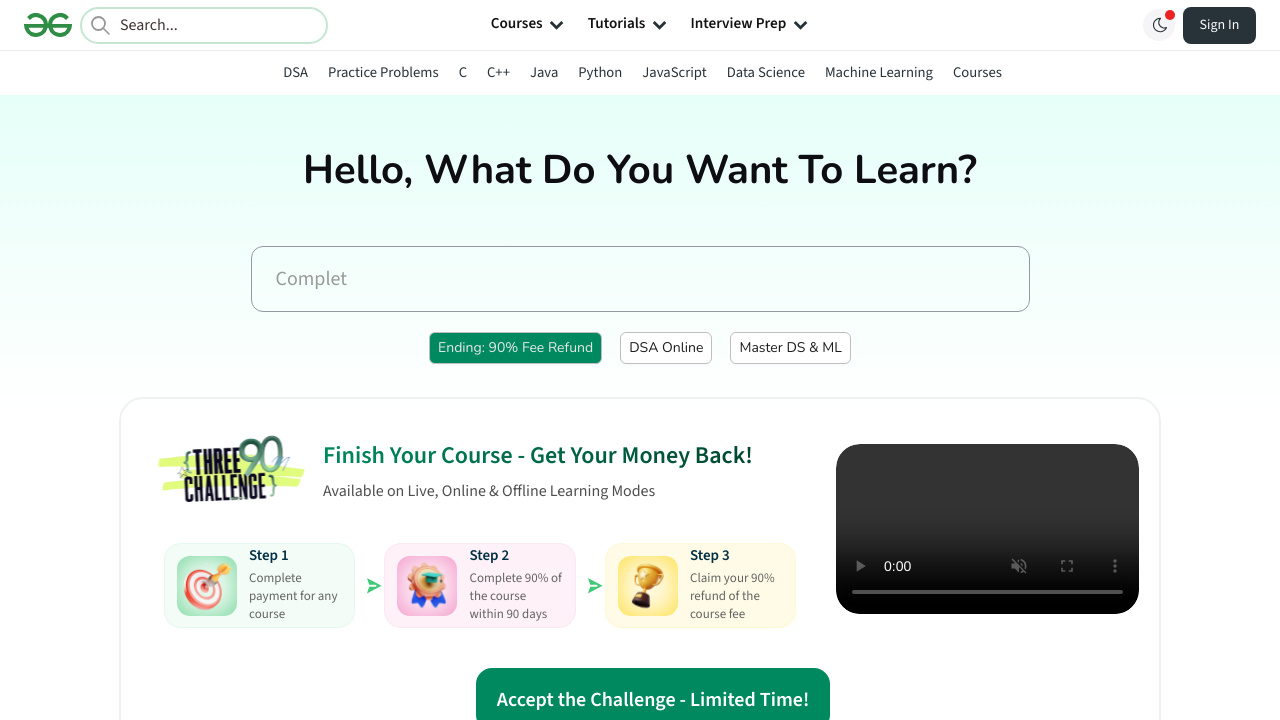

Verified that page title is not empty
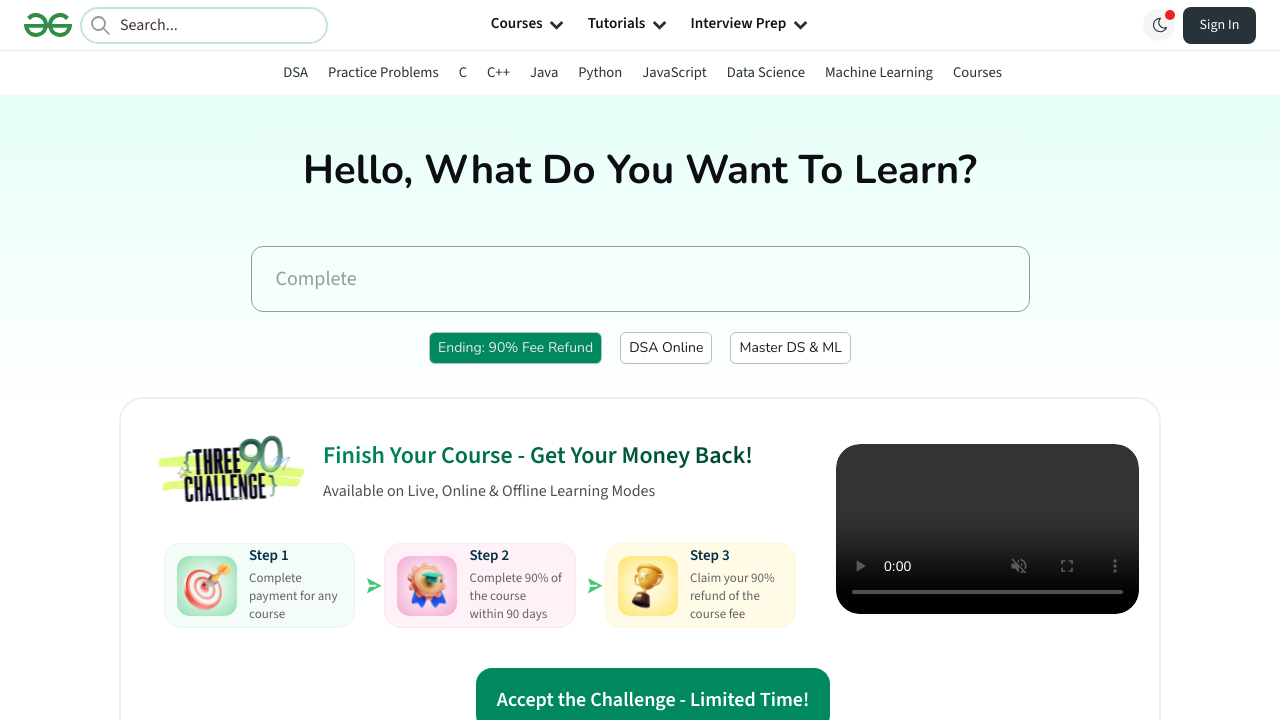

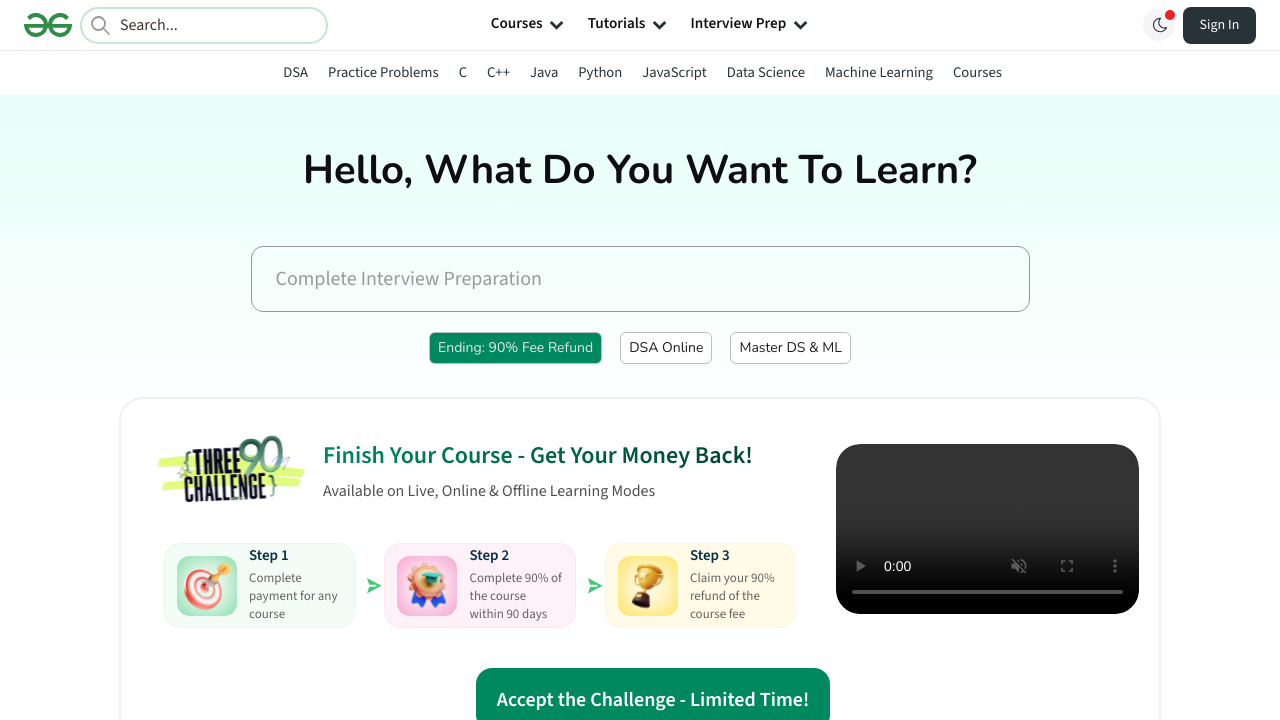